Tests Shop 4 link functionality by clicking it and handling the alert that appears

Starting URL: https://monsur26.github.io/mypage/shop

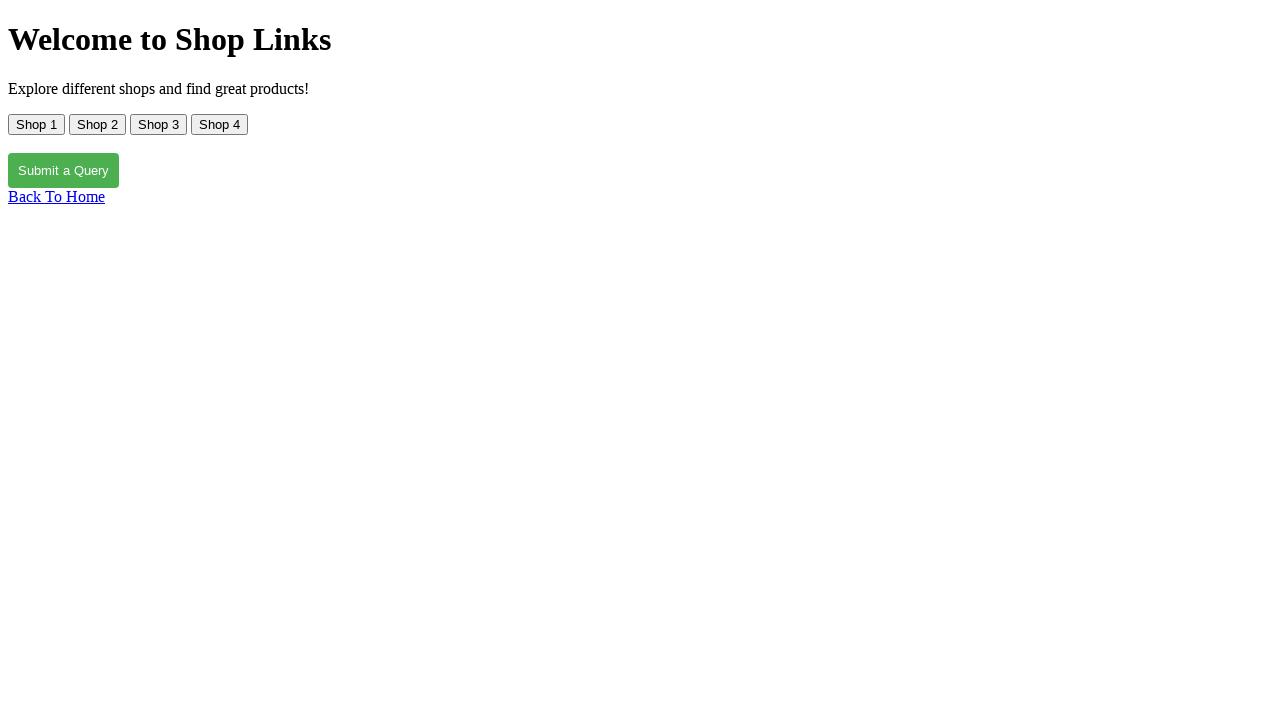

Set up dialog handler to accept alerts
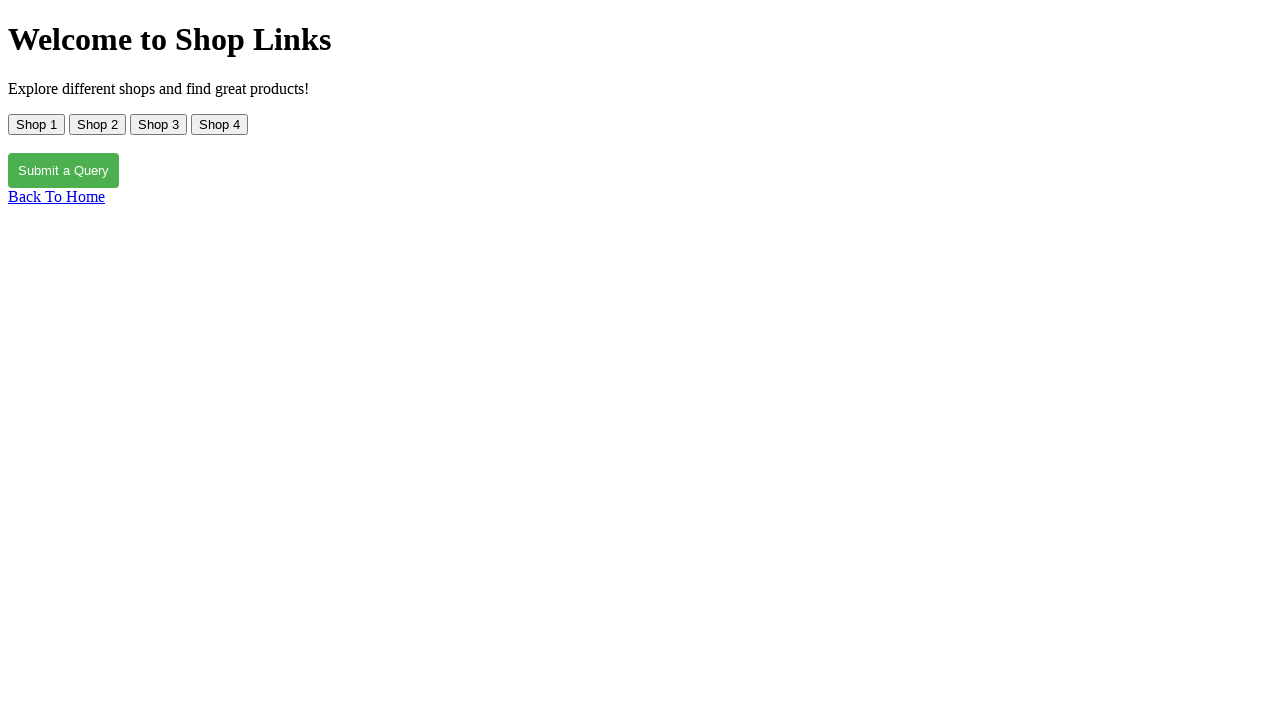

Clicked on Shop 4 link at (220, 124) on text=Shop 4
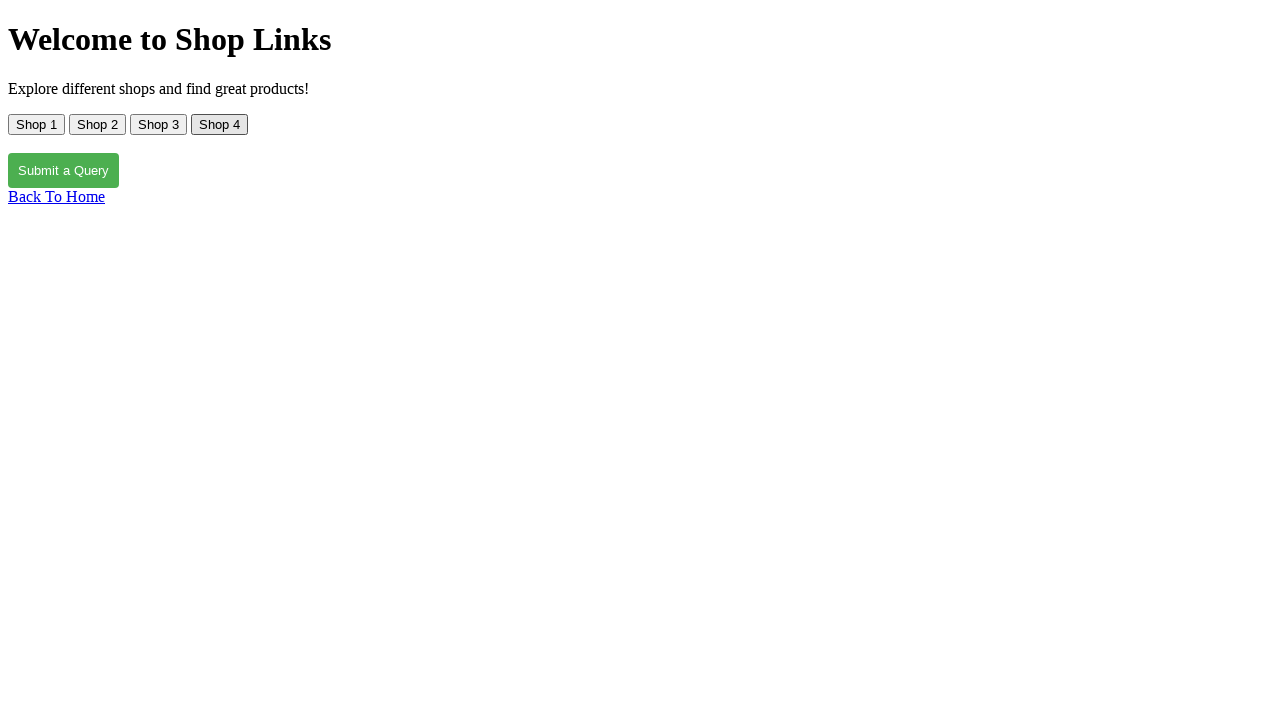

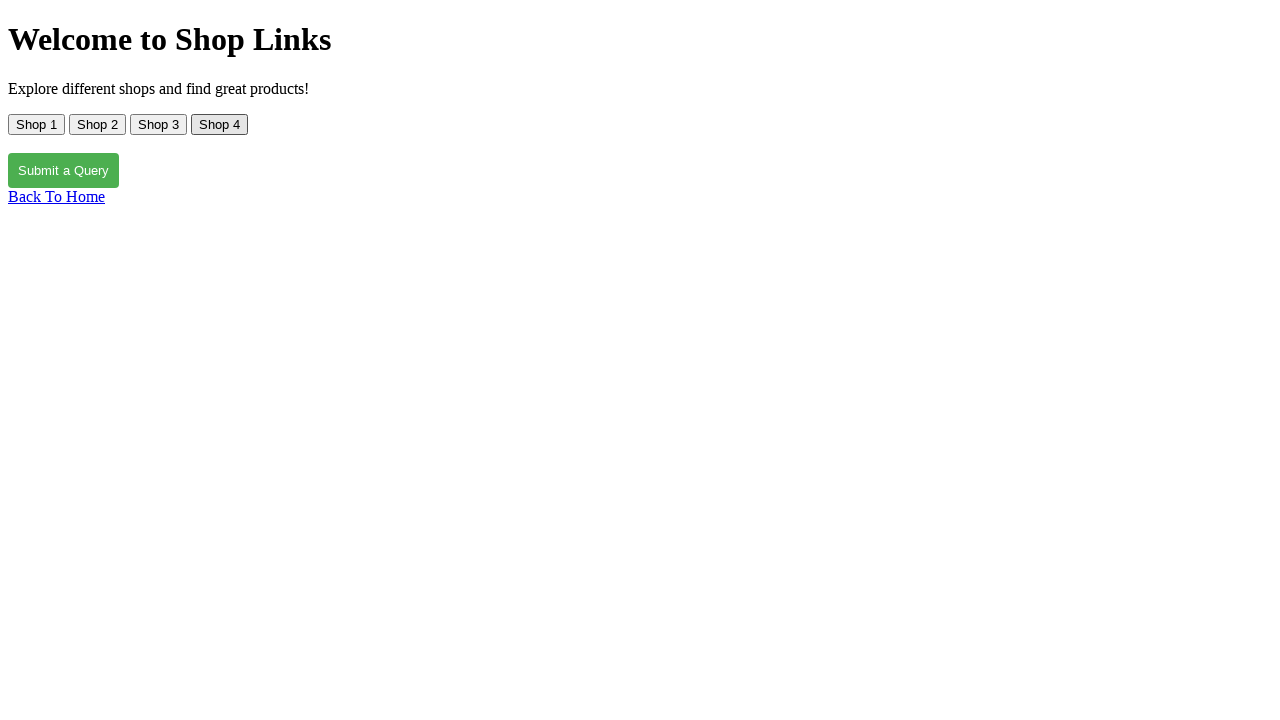